Tests complete sign-up flow by entering zip code, then filling all registration fields and submitting to verify successful account creation

Starting URL: https://www.sharelane.com/cgi-bin/register.py

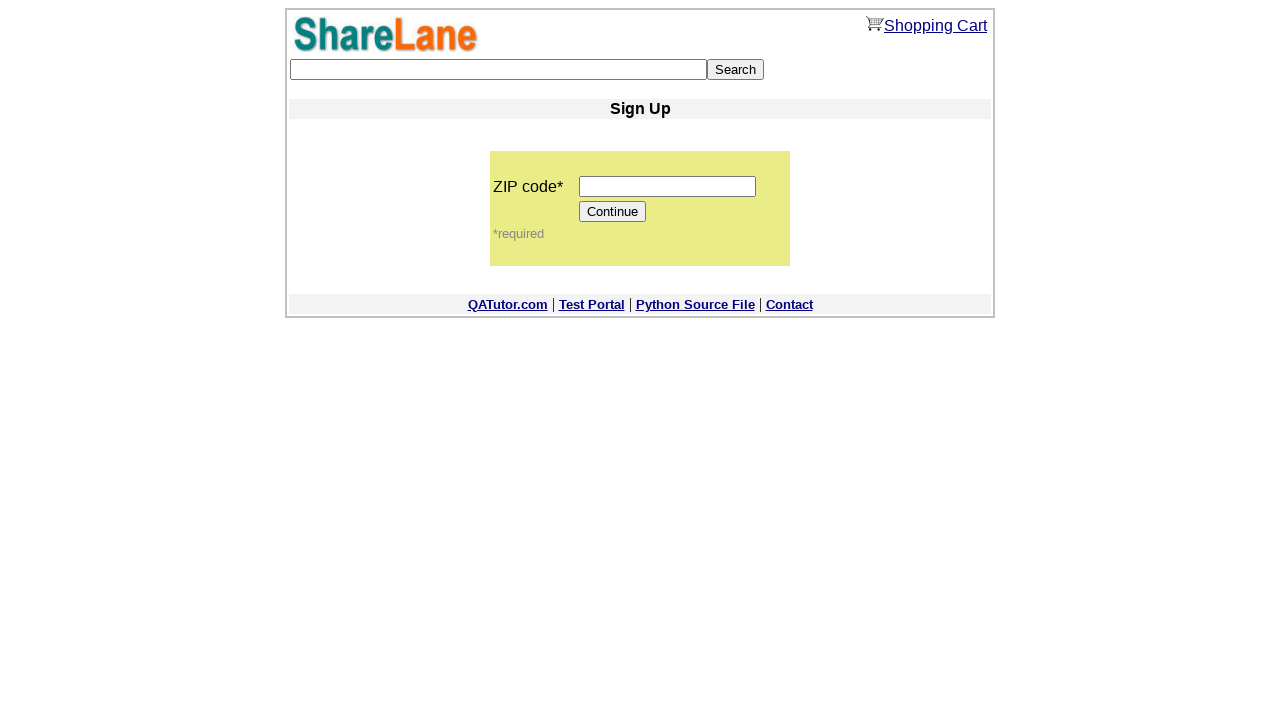

Entered zip code '12345' on input[name='zip_code']
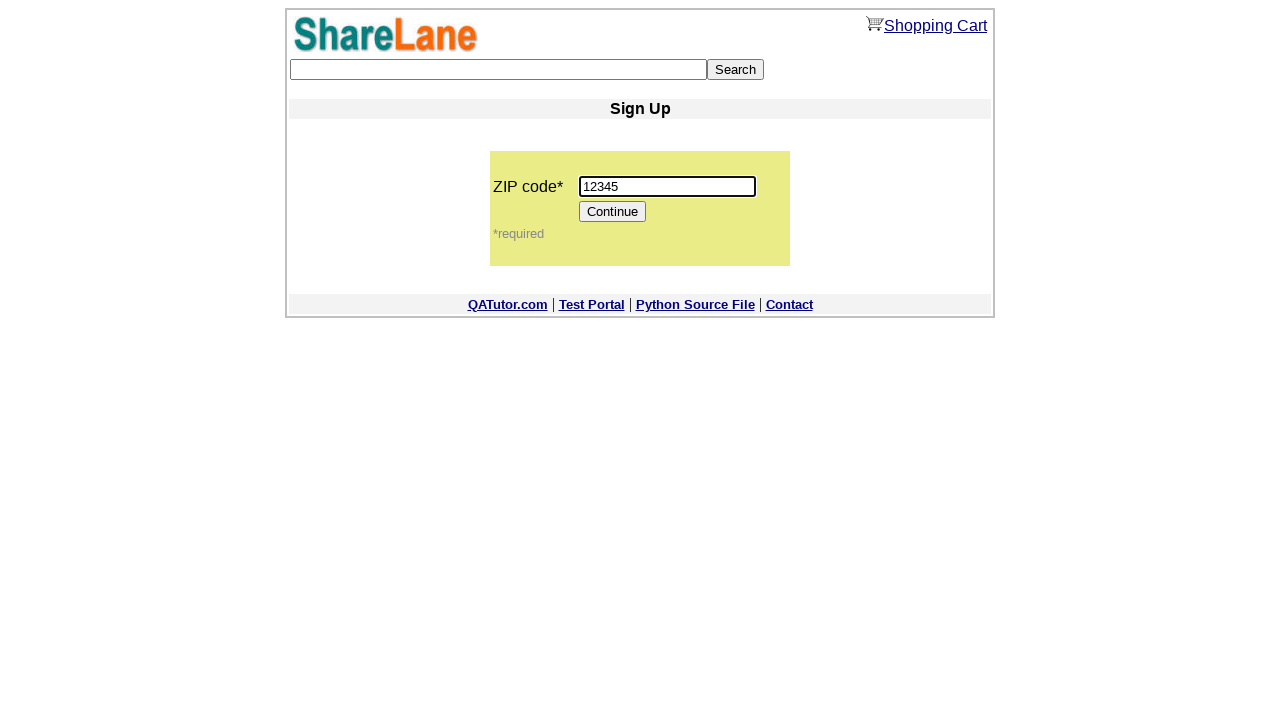

Clicked Continue button to proceed to registration form at (613, 212) on input[value='Continue']
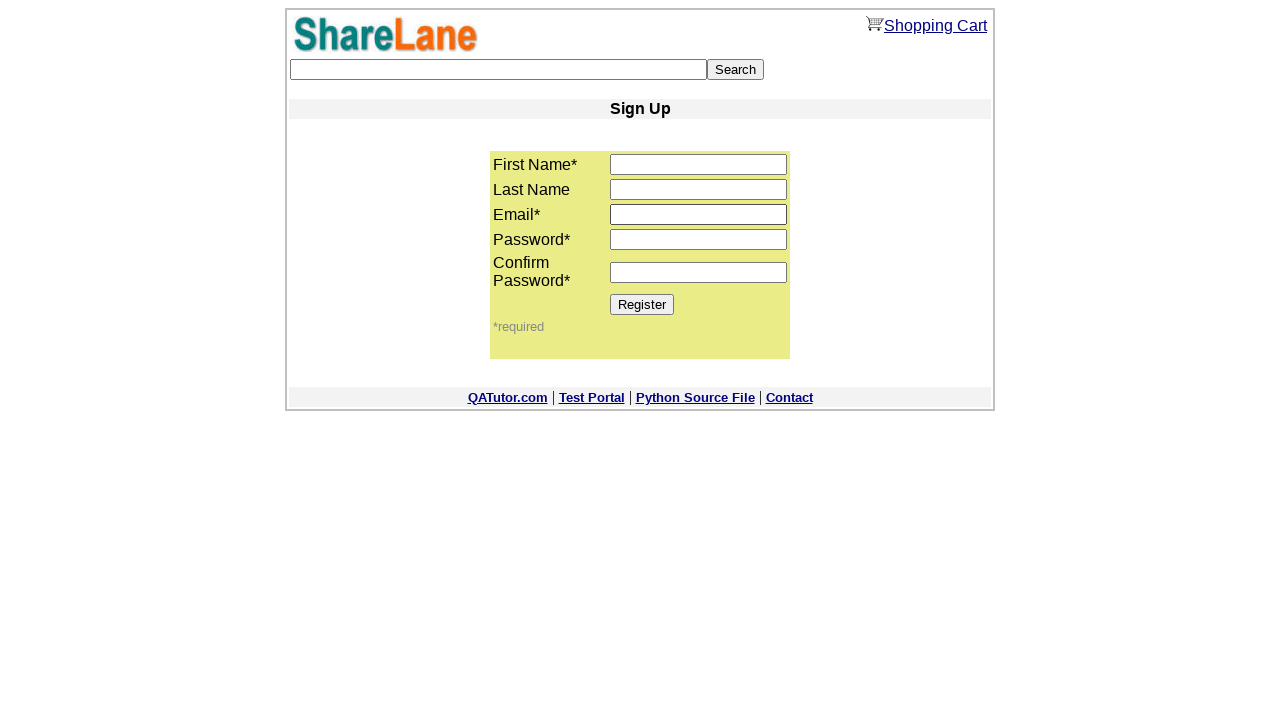

Registration form loaded successfully
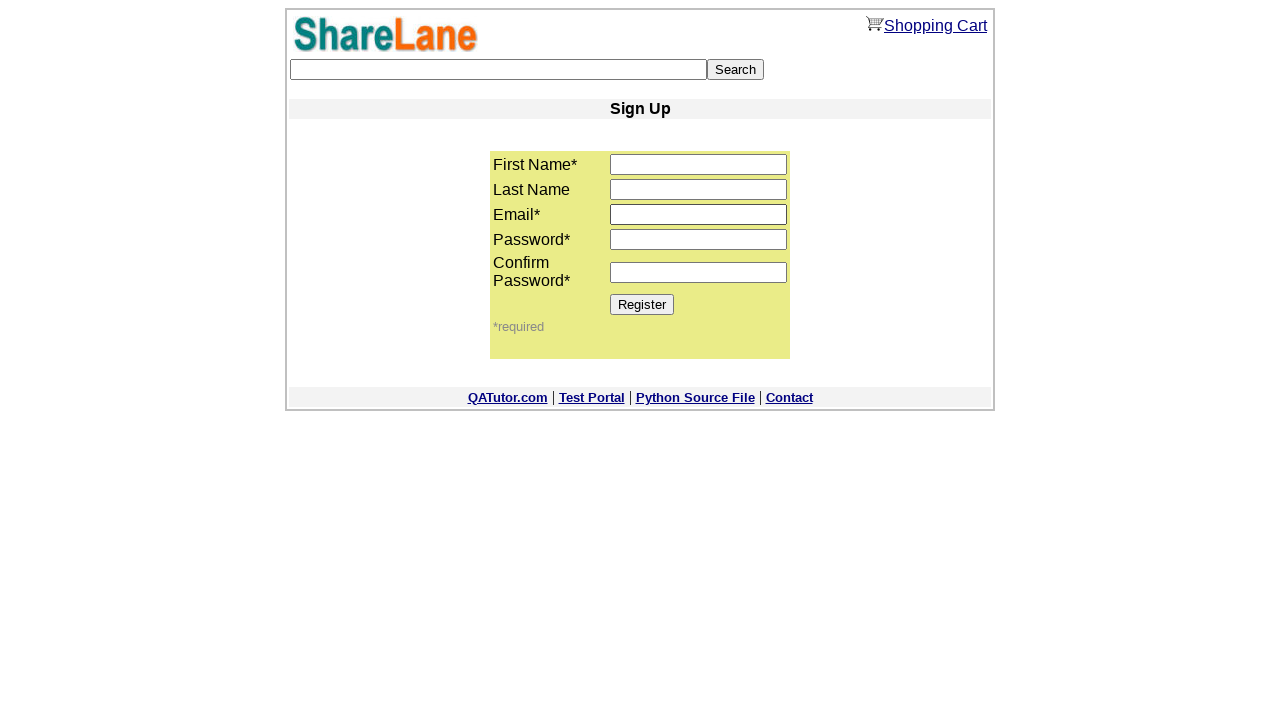

Filled first name field with 'Marcus' on input[name='first_name']
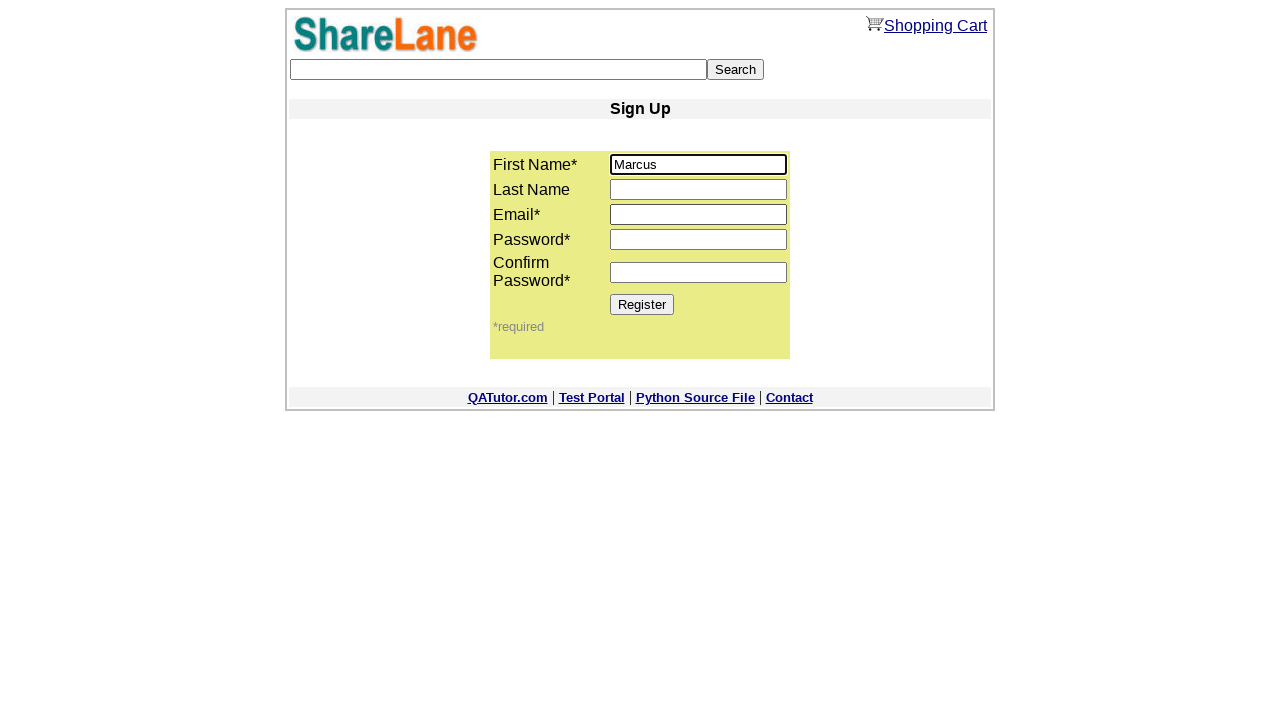

Filled last name field with 'Johnson' on input[name='last_name']
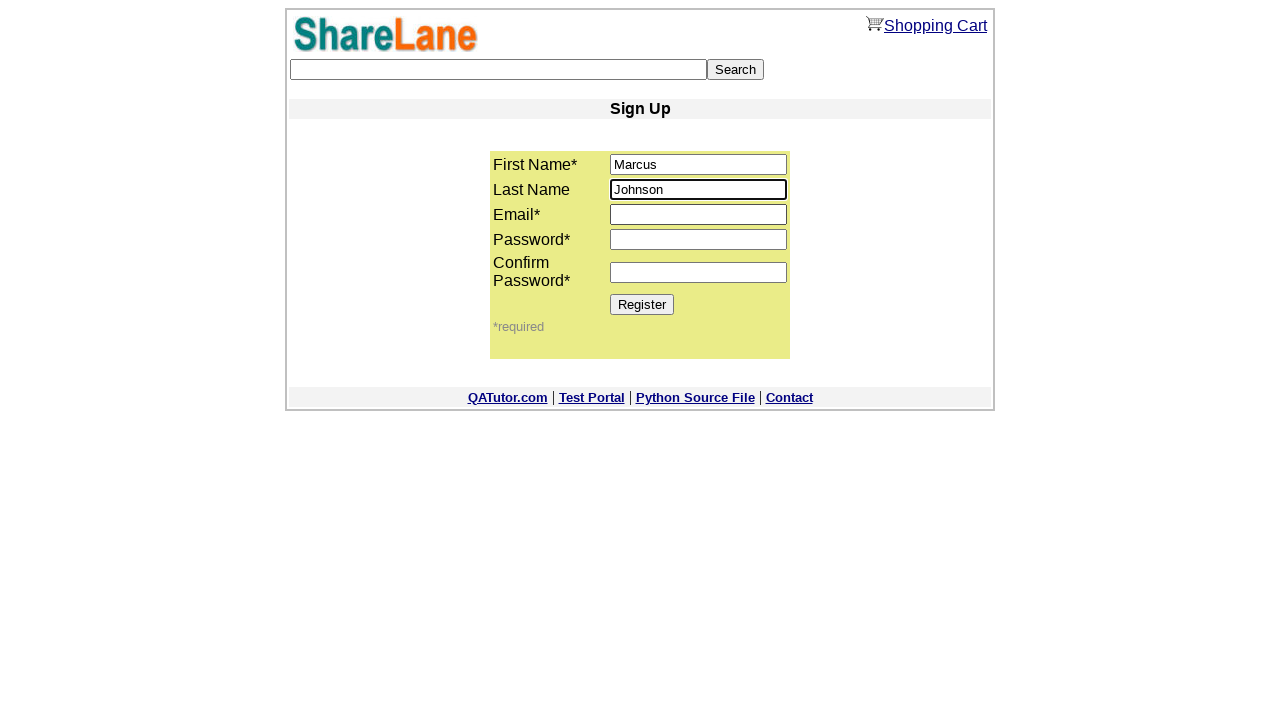

Filled email field with 'marcus.johnson2024@example.com' on input[name='email']
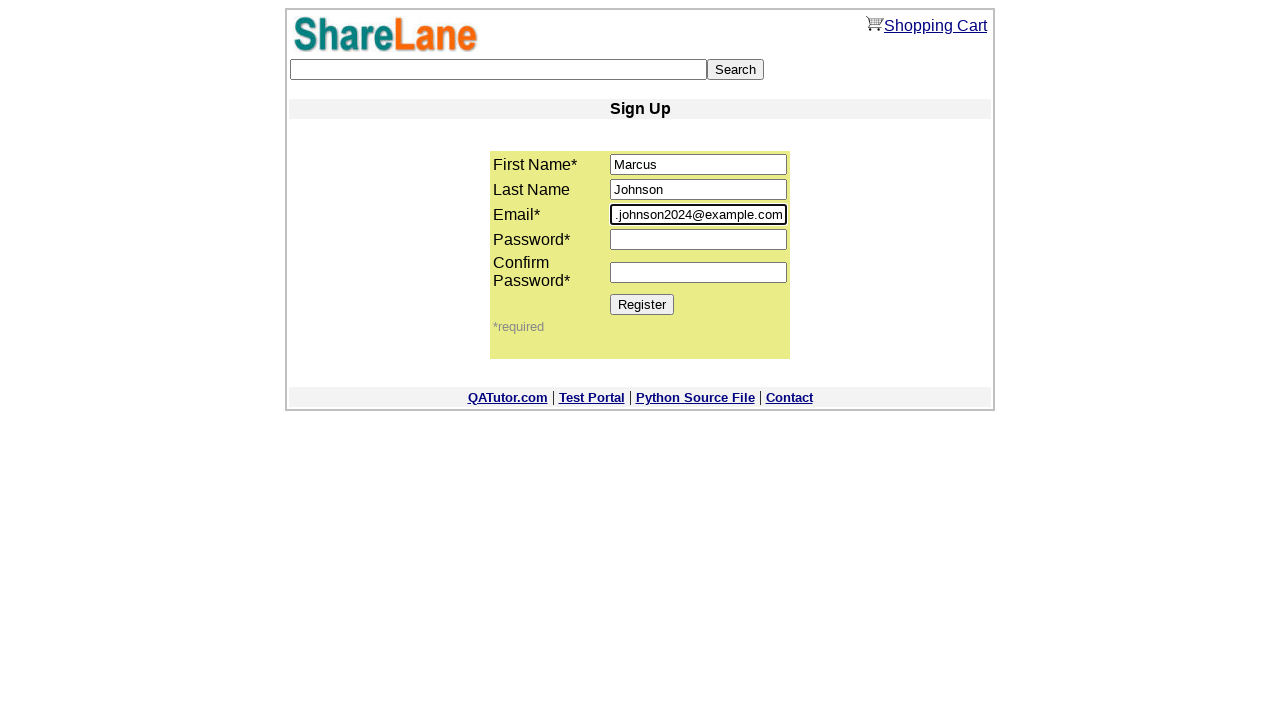

Filled password field with secure password on input[name='password1']
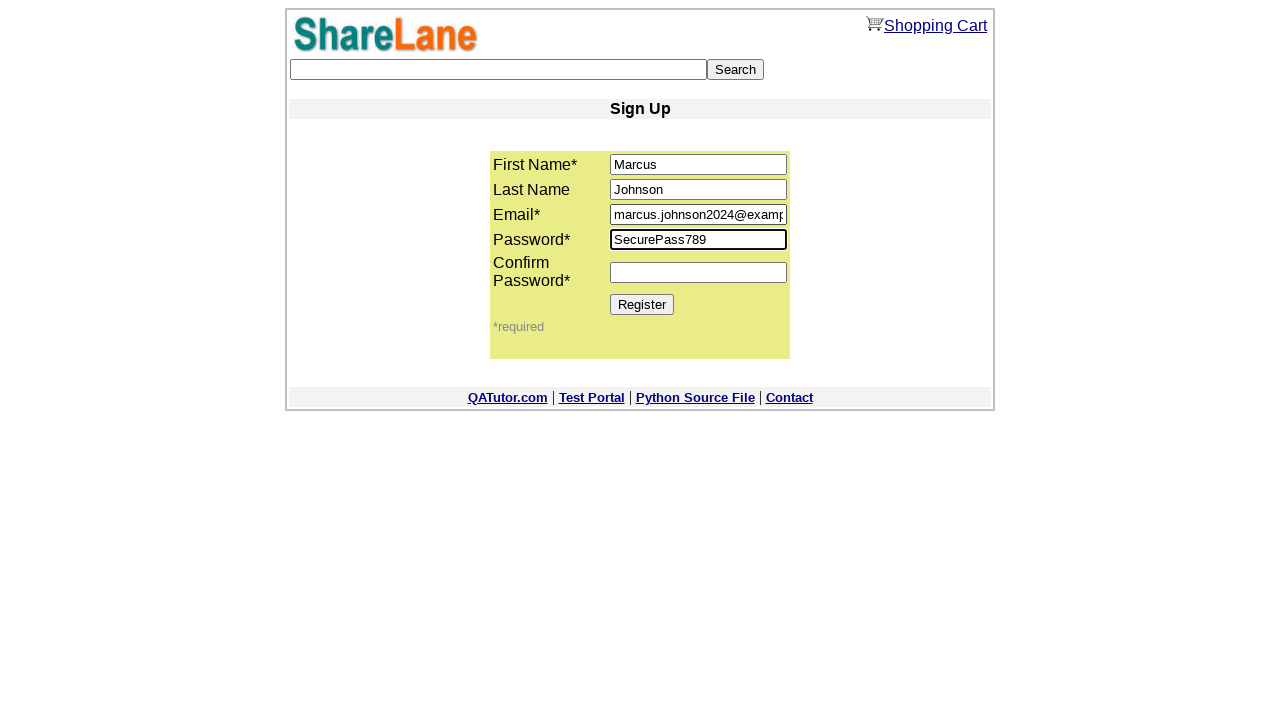

Filled password confirmation field on input[name='password2']
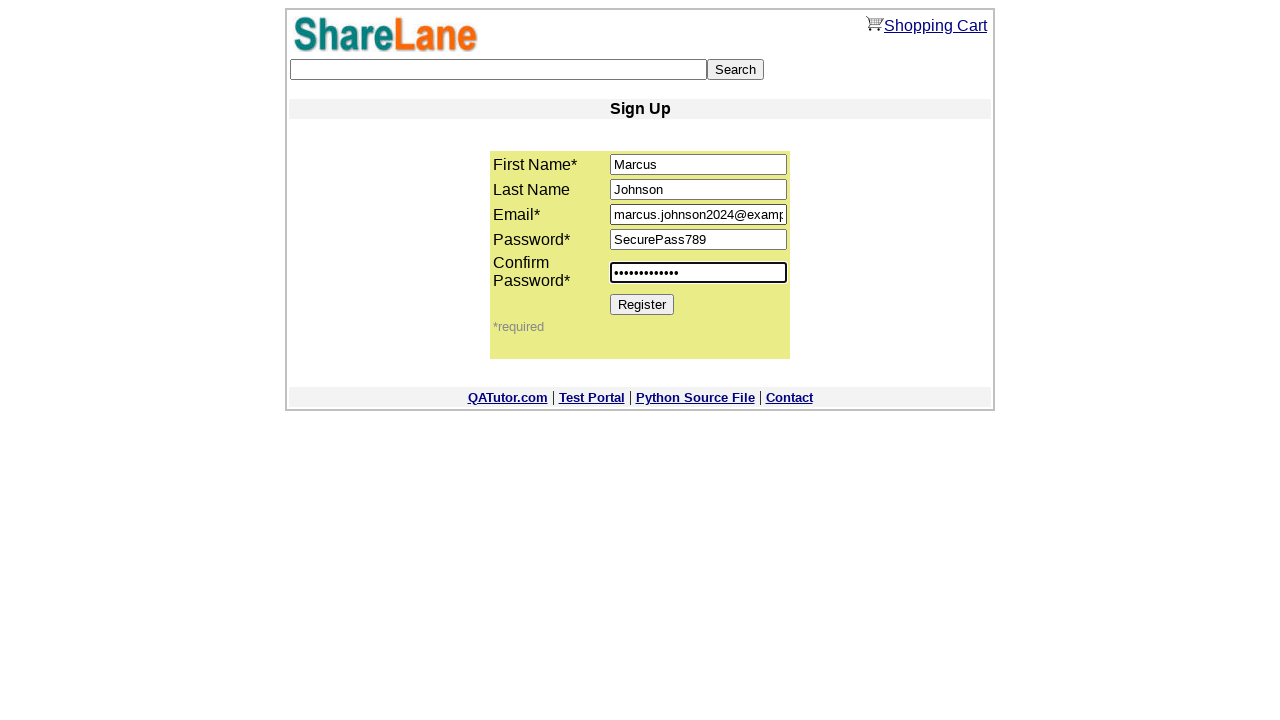

Clicked Register button to submit account creation at (642, 304) on input[value='Register']
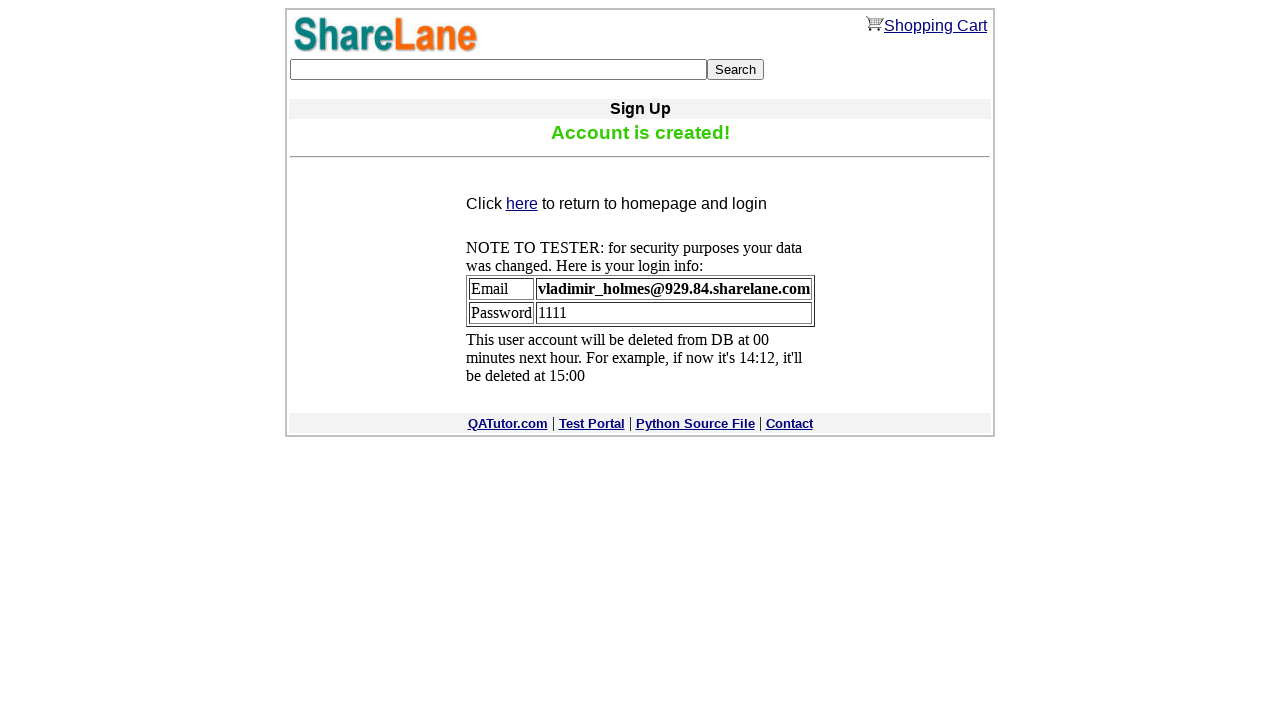

Account creation confirmation message appeared - sign-up successful
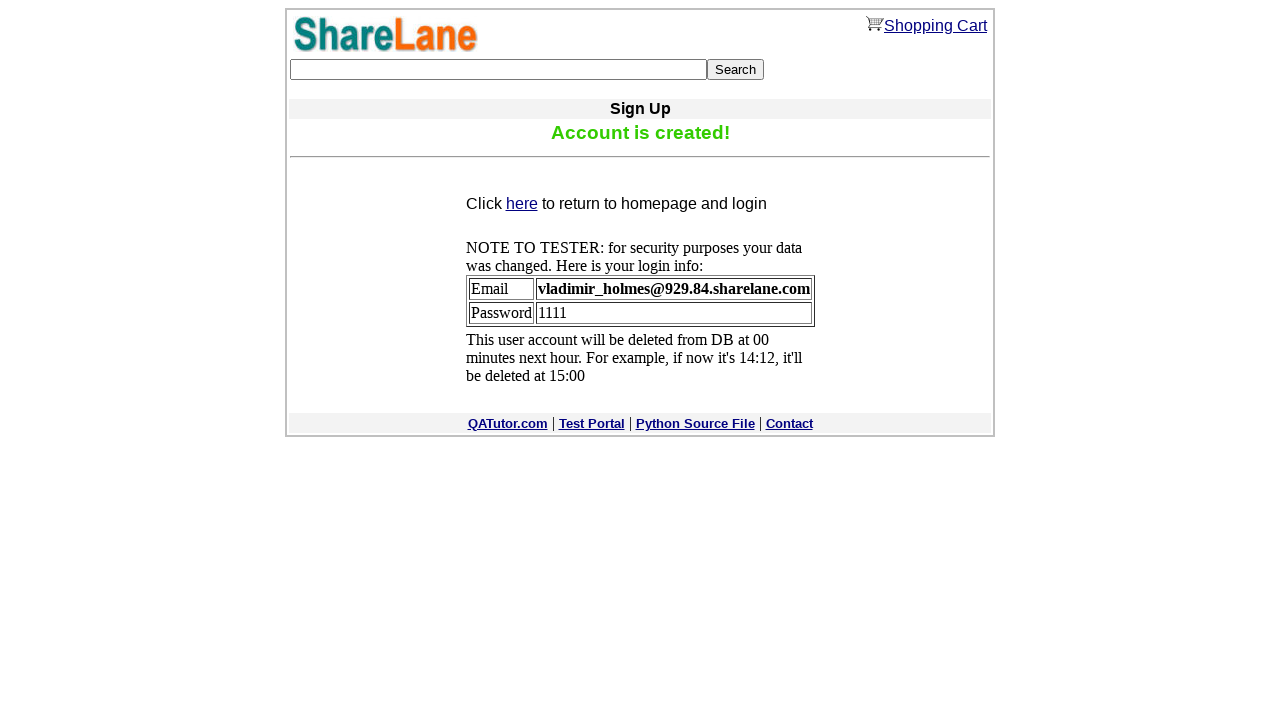

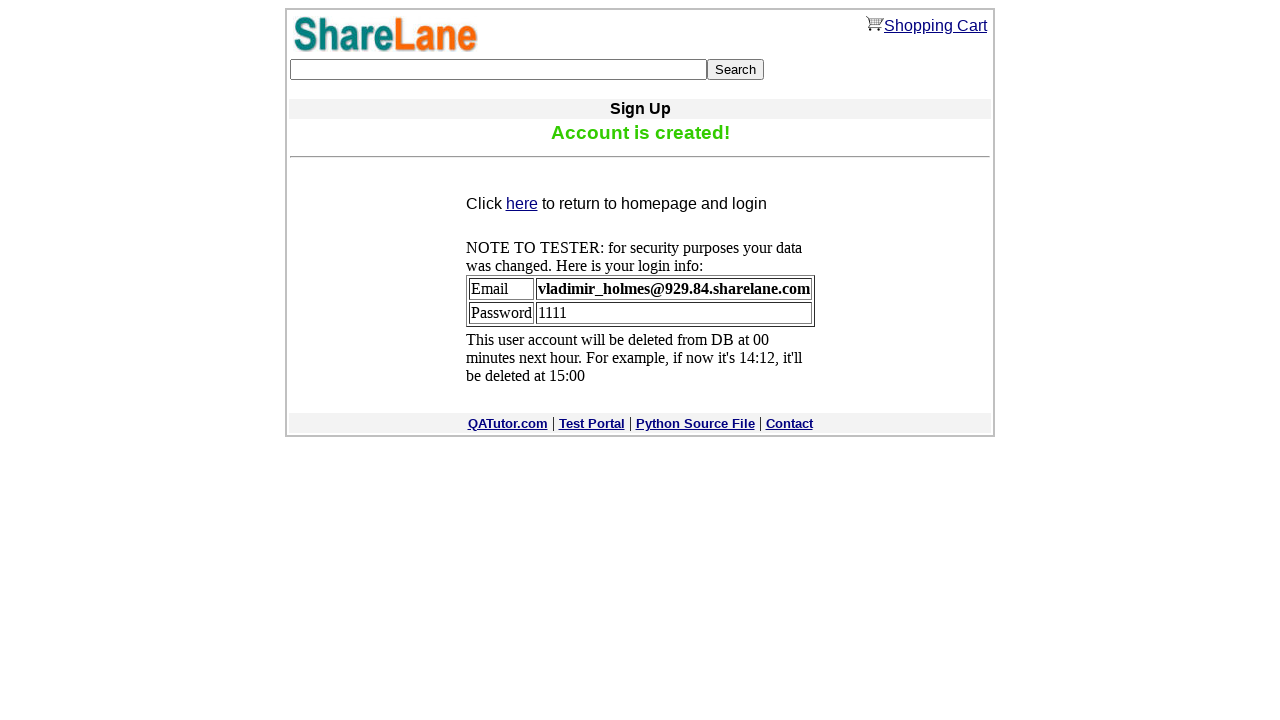